Tests the "Yes" radio button by clicking it and verifying the success text appears

Starting URL: https://demoqa.com/radio-button

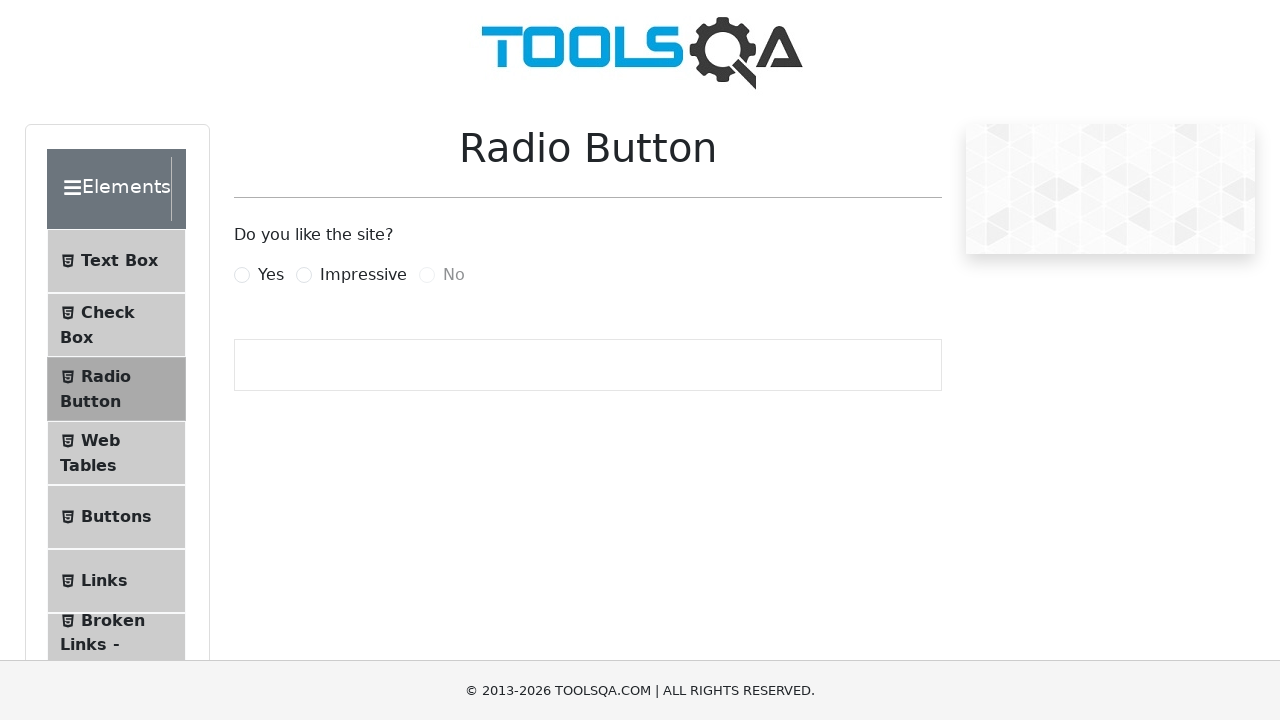

Clicked the 'Yes' radio button at (271, 275) on [for='yesRadio']
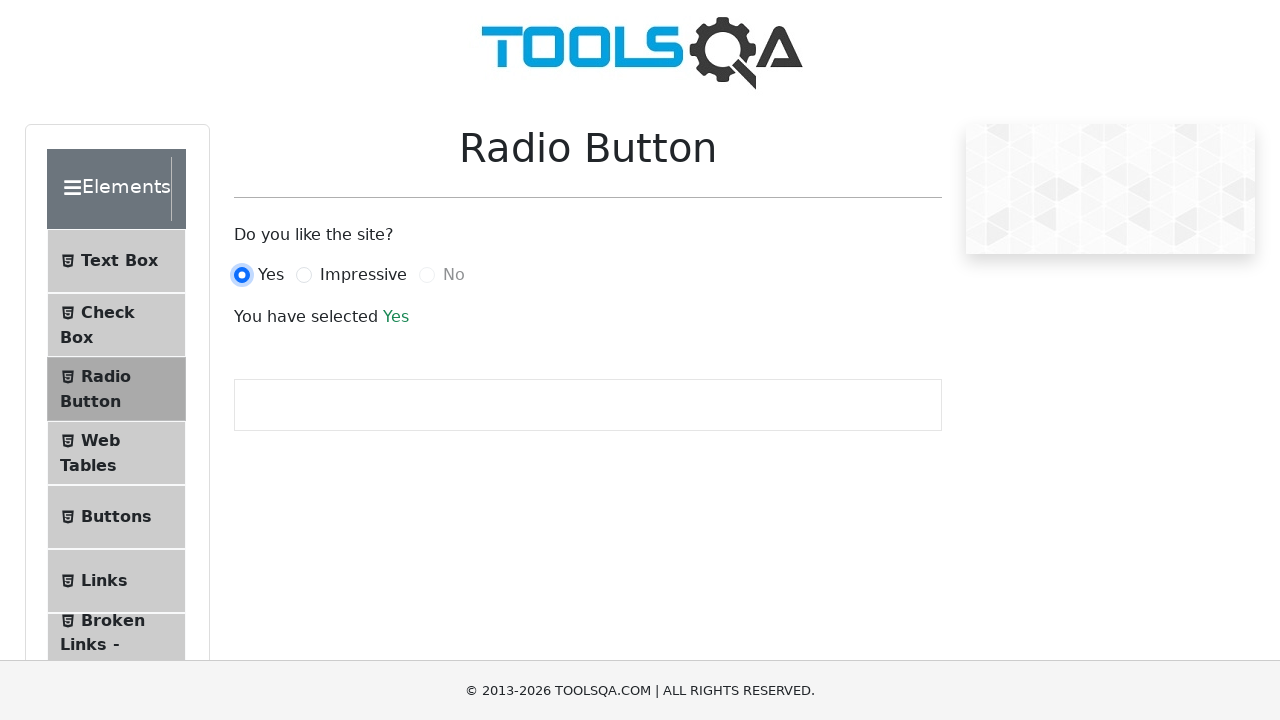

Success text appeared after clicking 'Yes' radio button
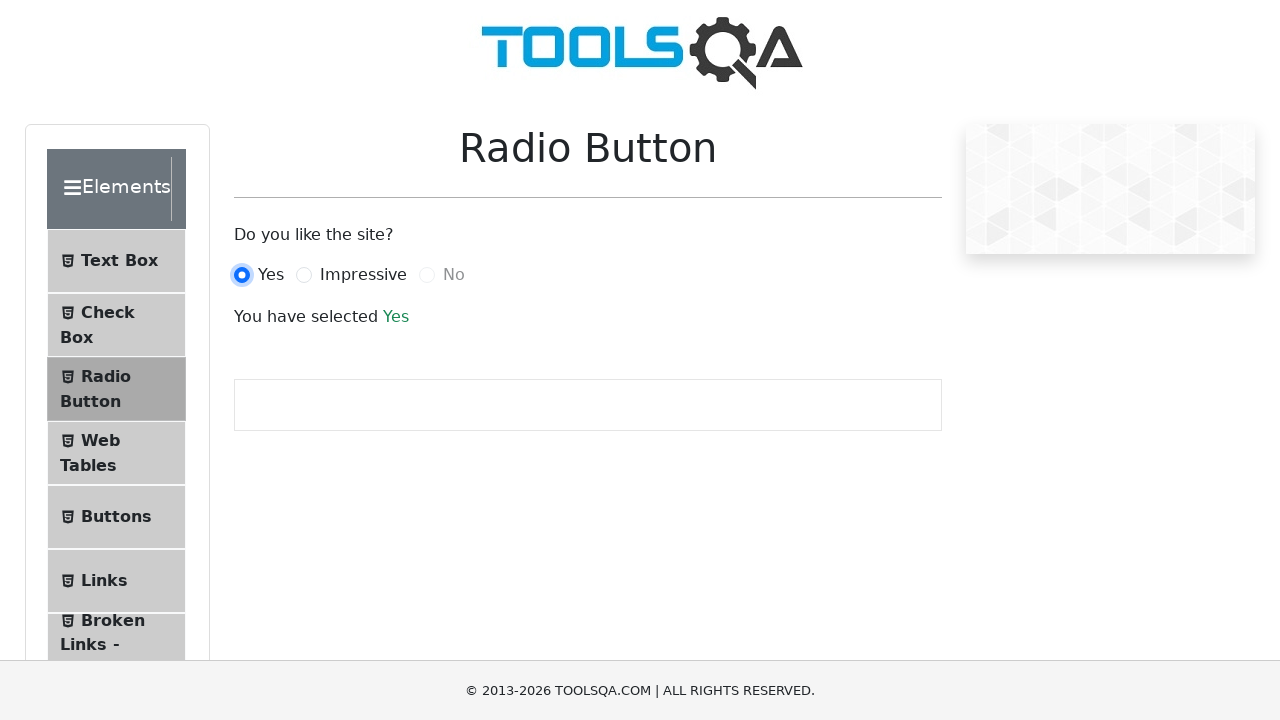

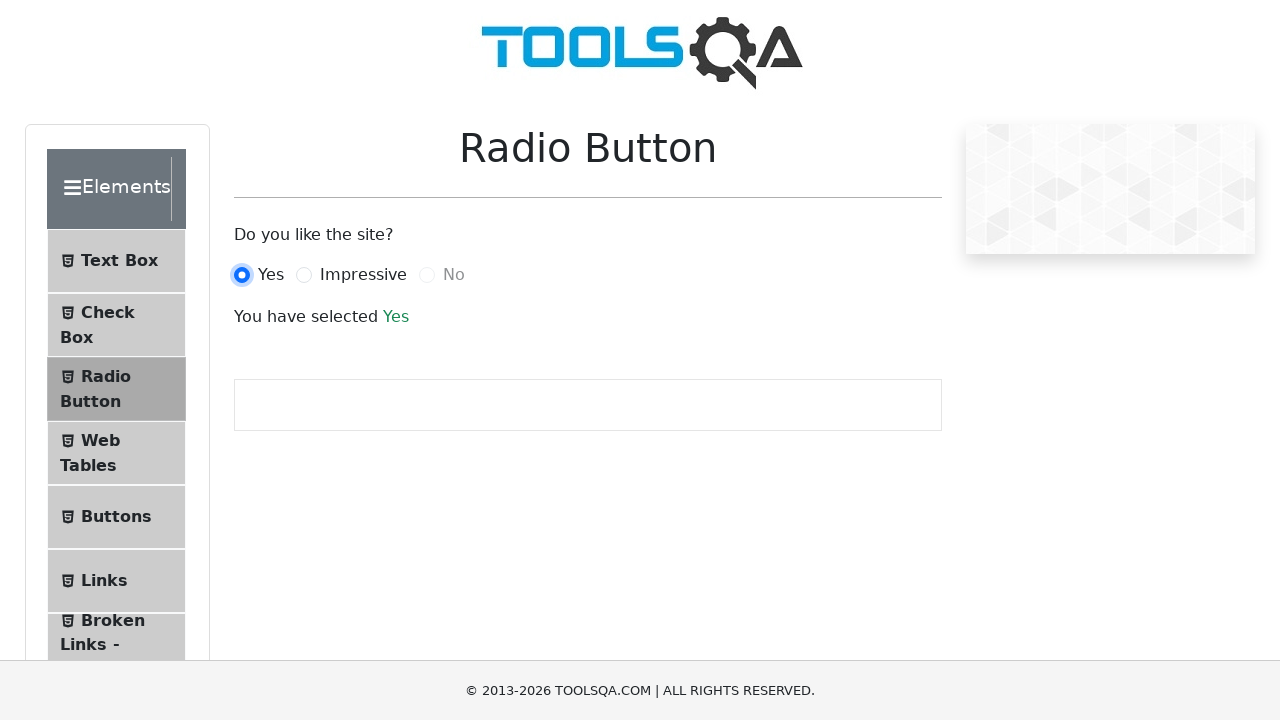